Tests navigation links in the footer section by opening each link in a new tab and verifying they load correctly

Starting URL: https://rahulshettyacademy.com/AutomationPractice/

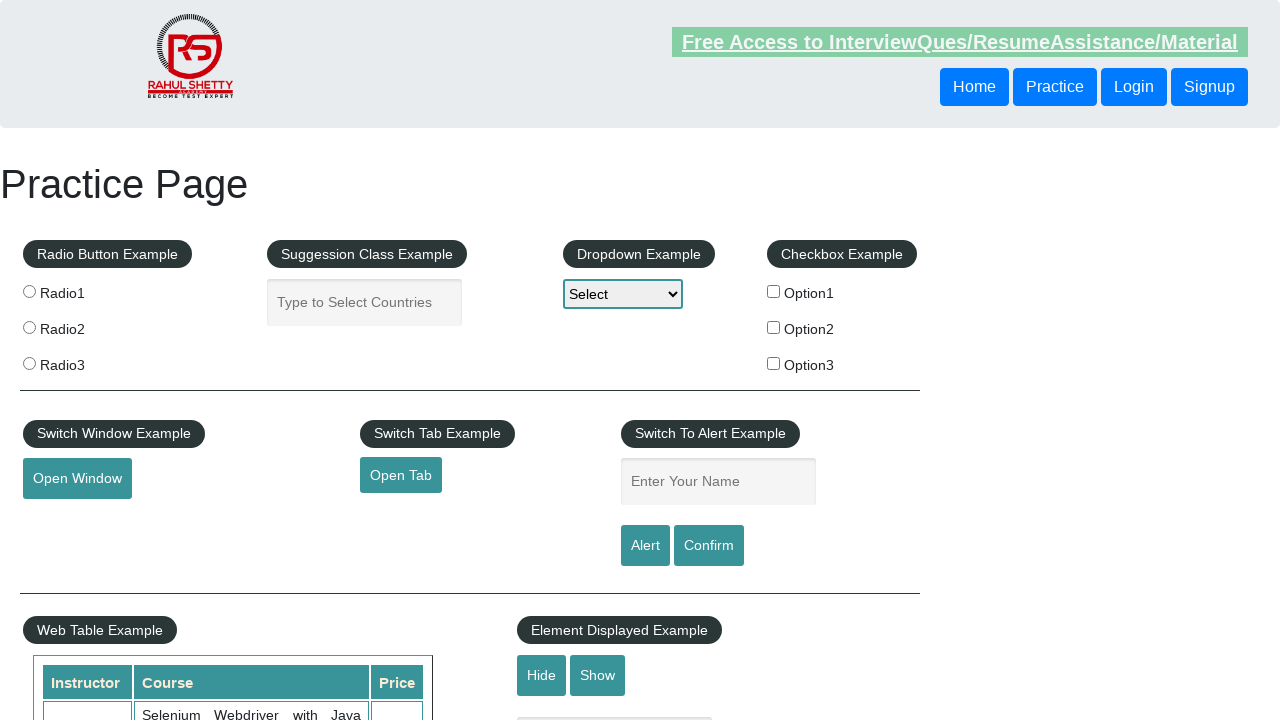

Counted total links on page: 27
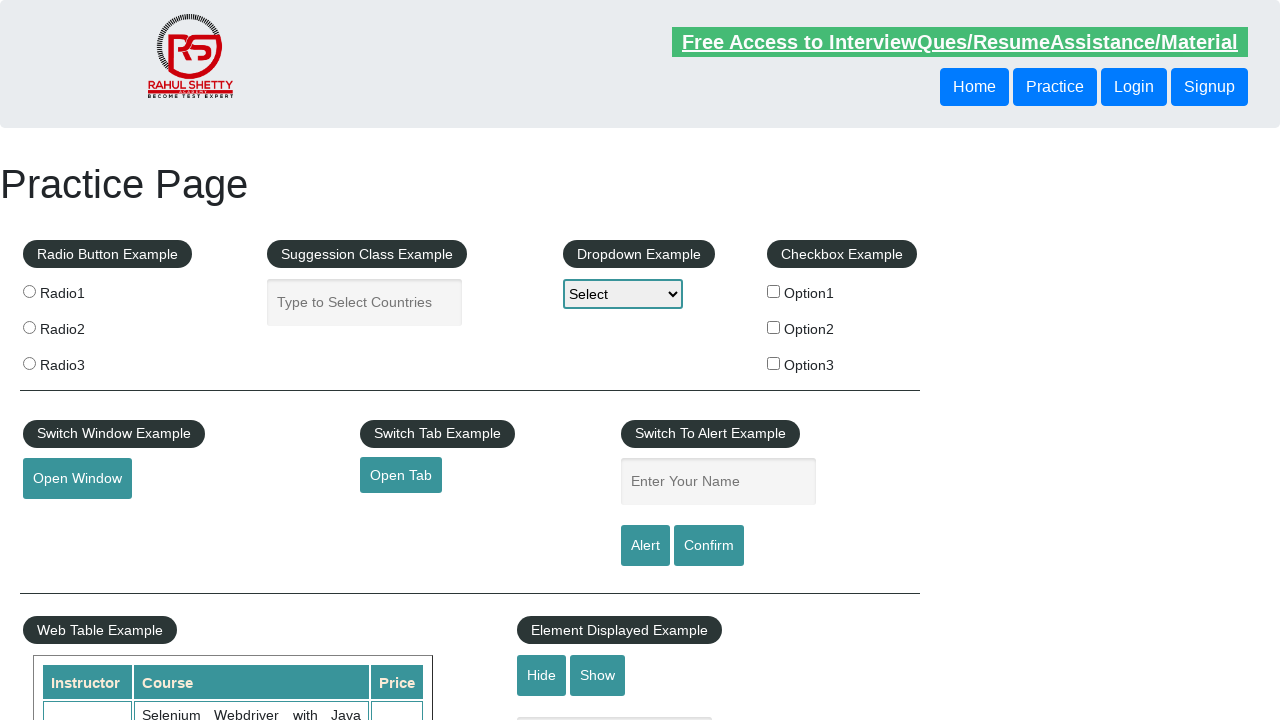

Located footer section with id 'gf-BIG'
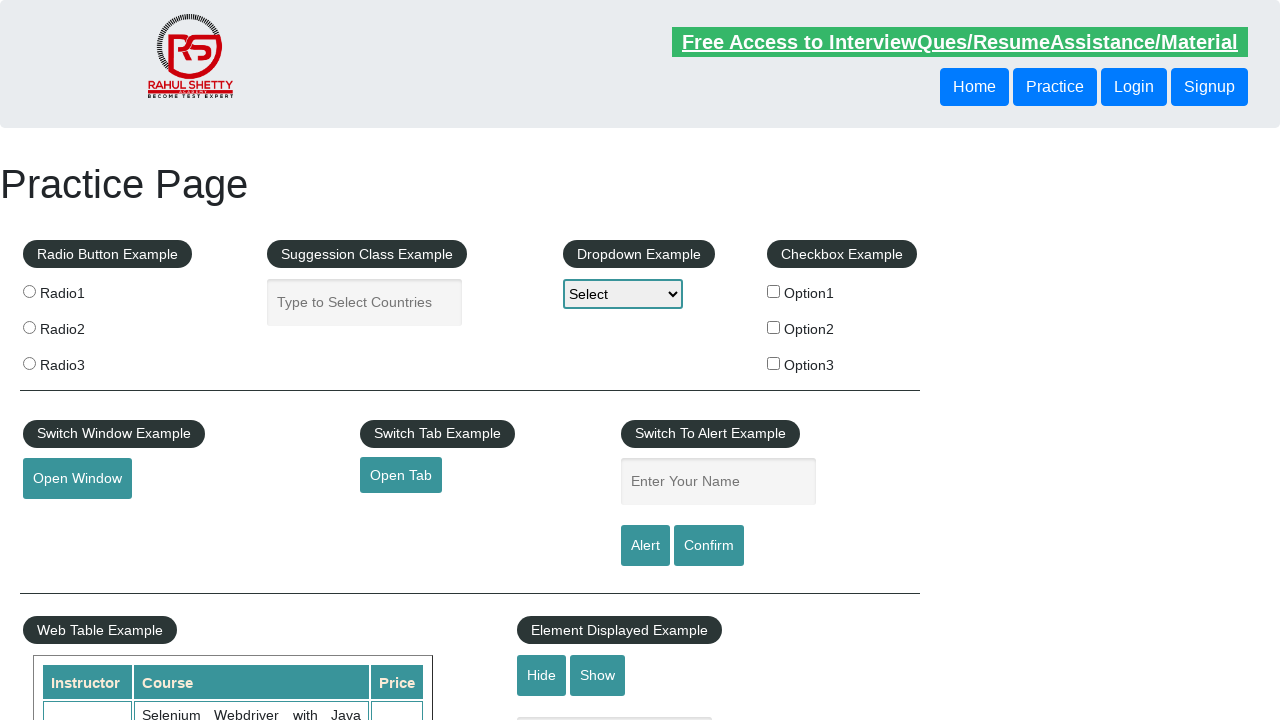

Counted links in footer section: 20
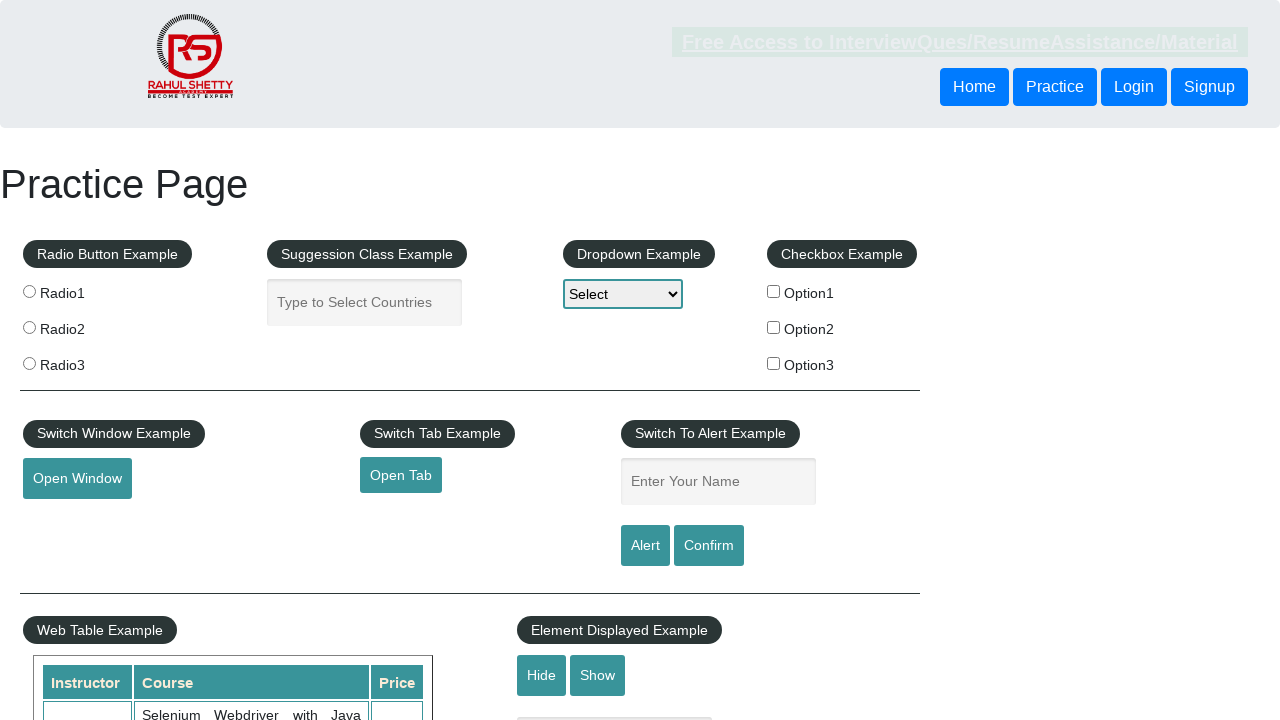

Located first column of footer using XPath
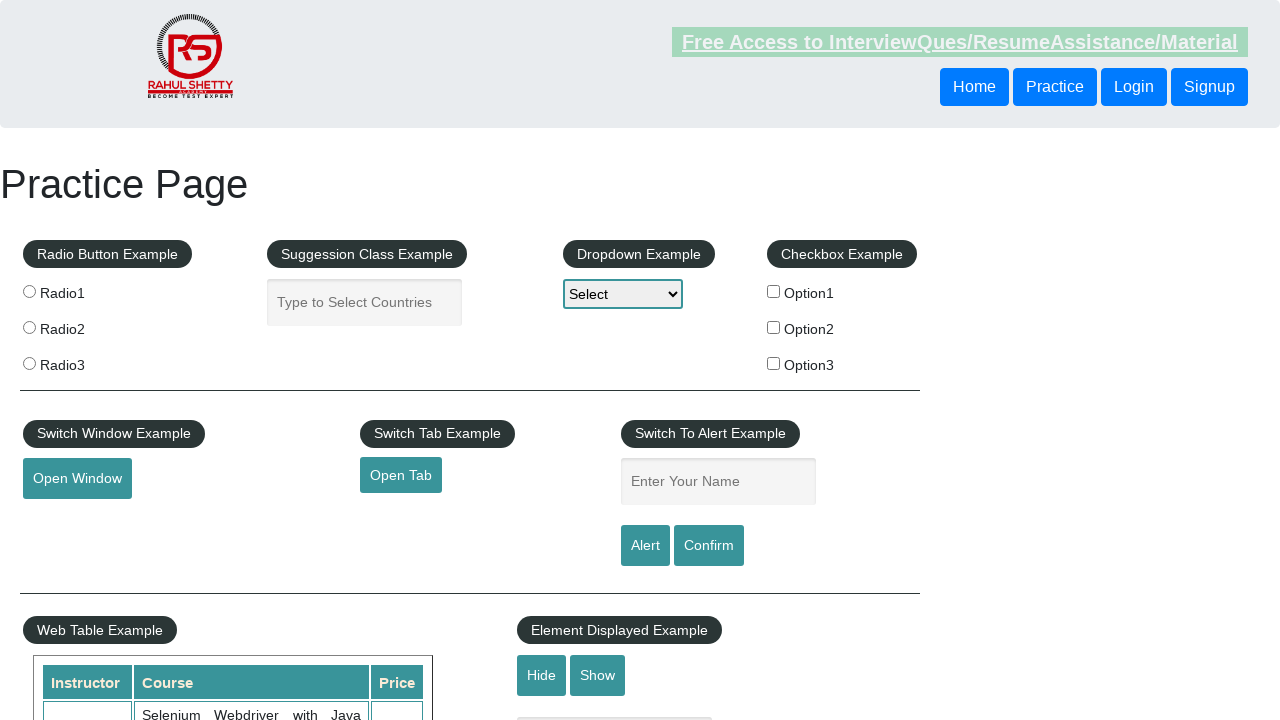

Counted links in first column: 5
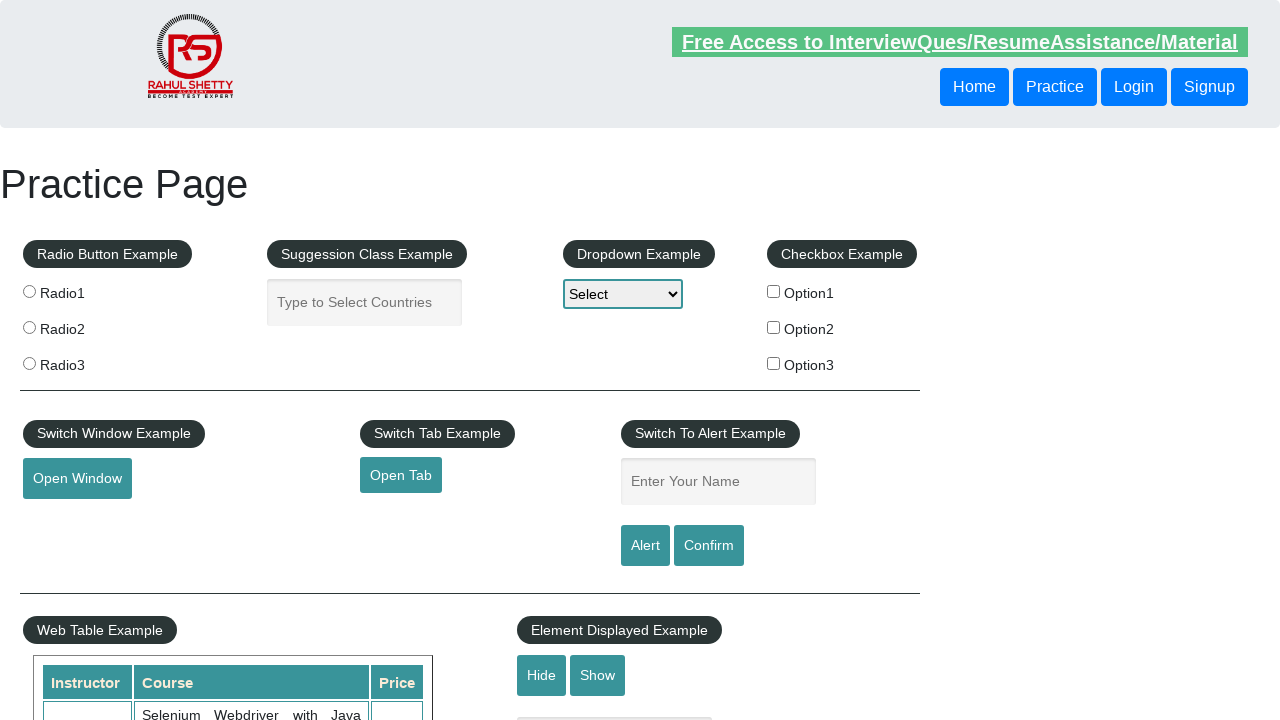

Pressed Ctrl/Cmd key down for link 1
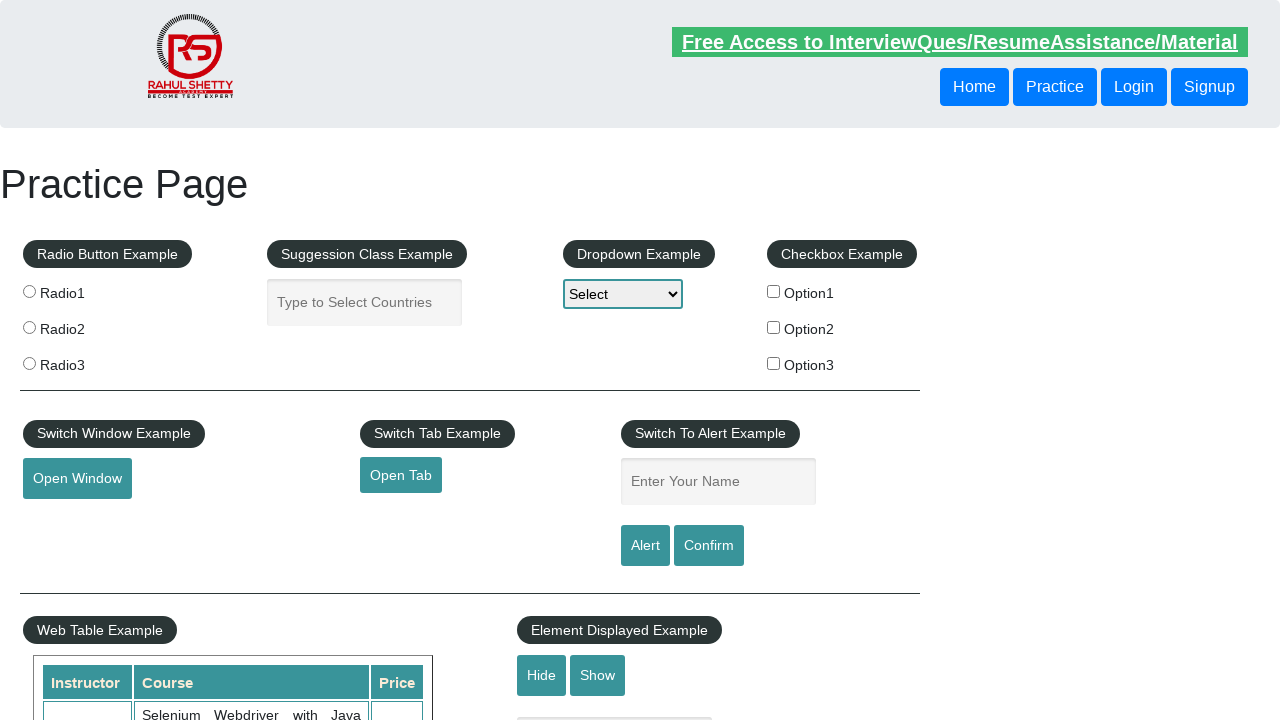

Clicked footer link 1 to open in new tab
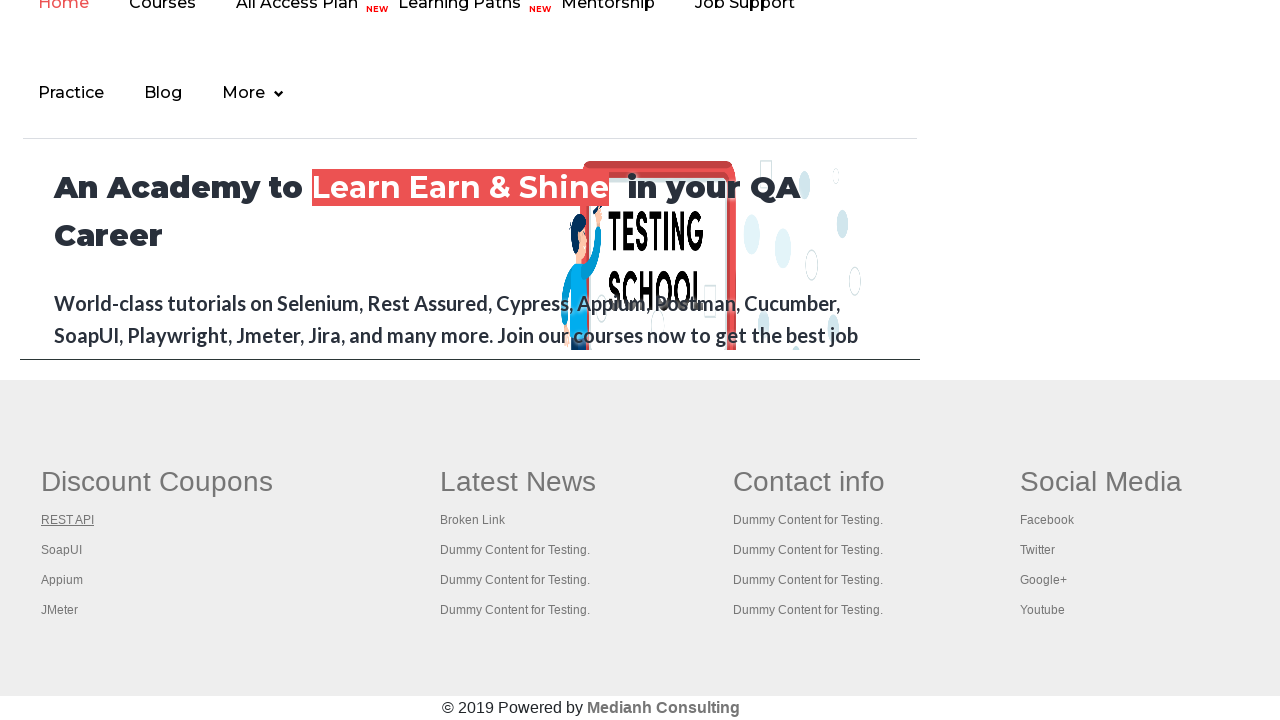

Released Ctrl/Cmd key after clicking link 1
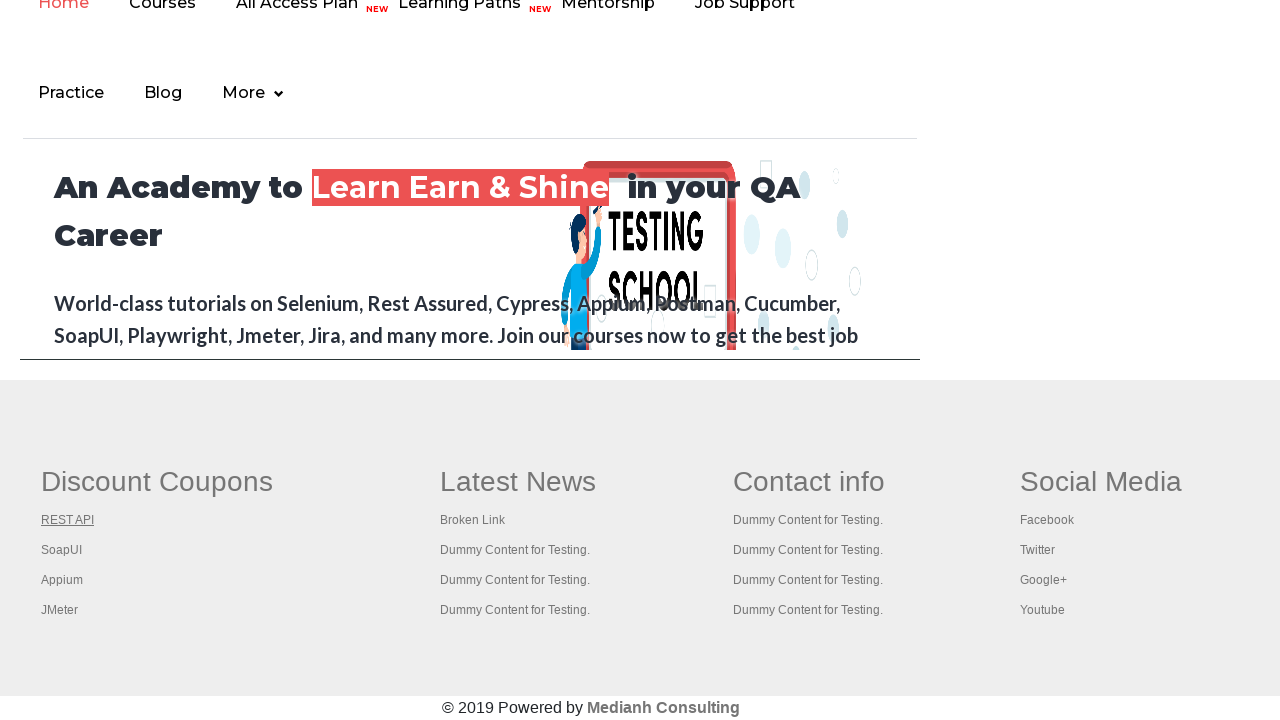

Pressed Ctrl/Cmd key down for link 2
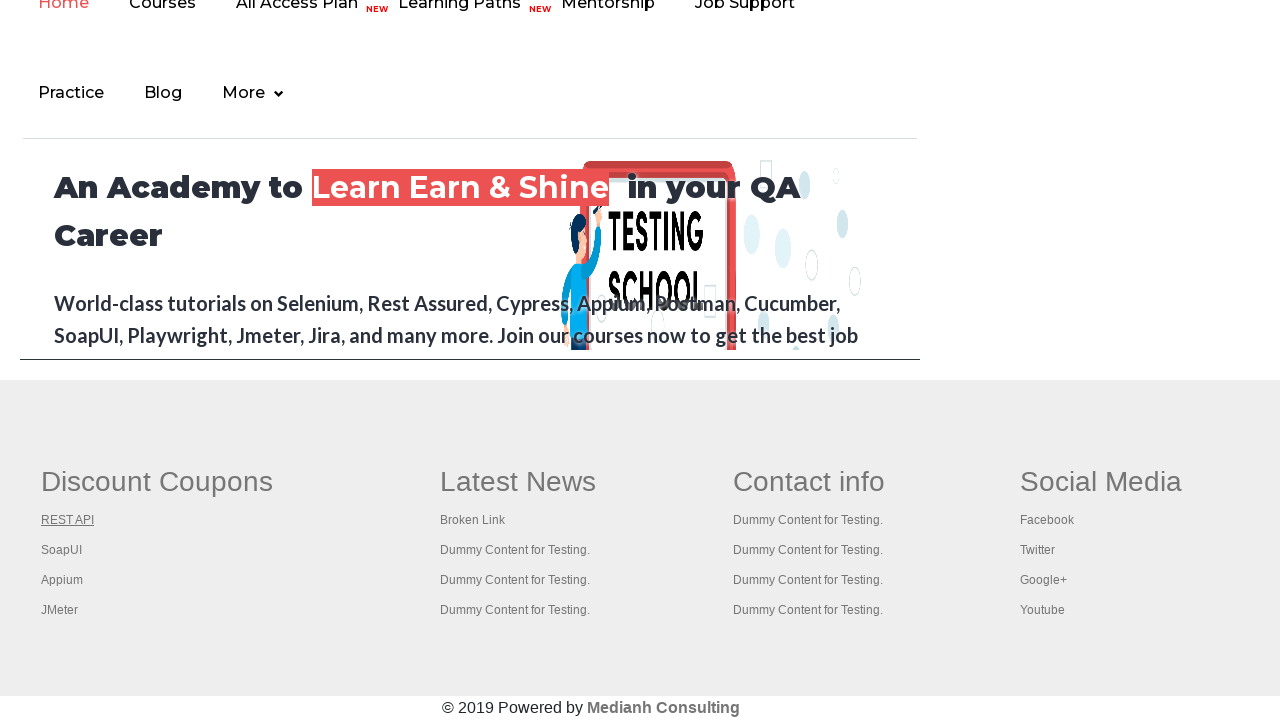

Clicked footer link 2 to open in new tab
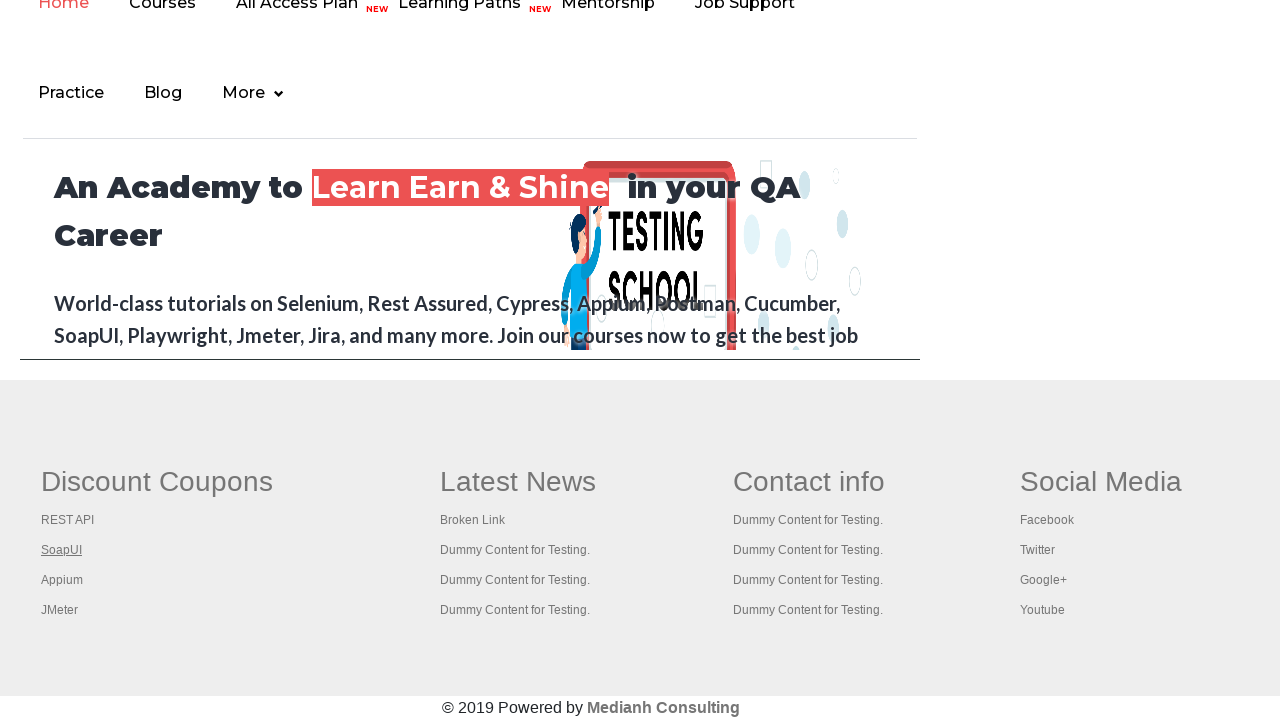

Released Ctrl/Cmd key after clicking link 2
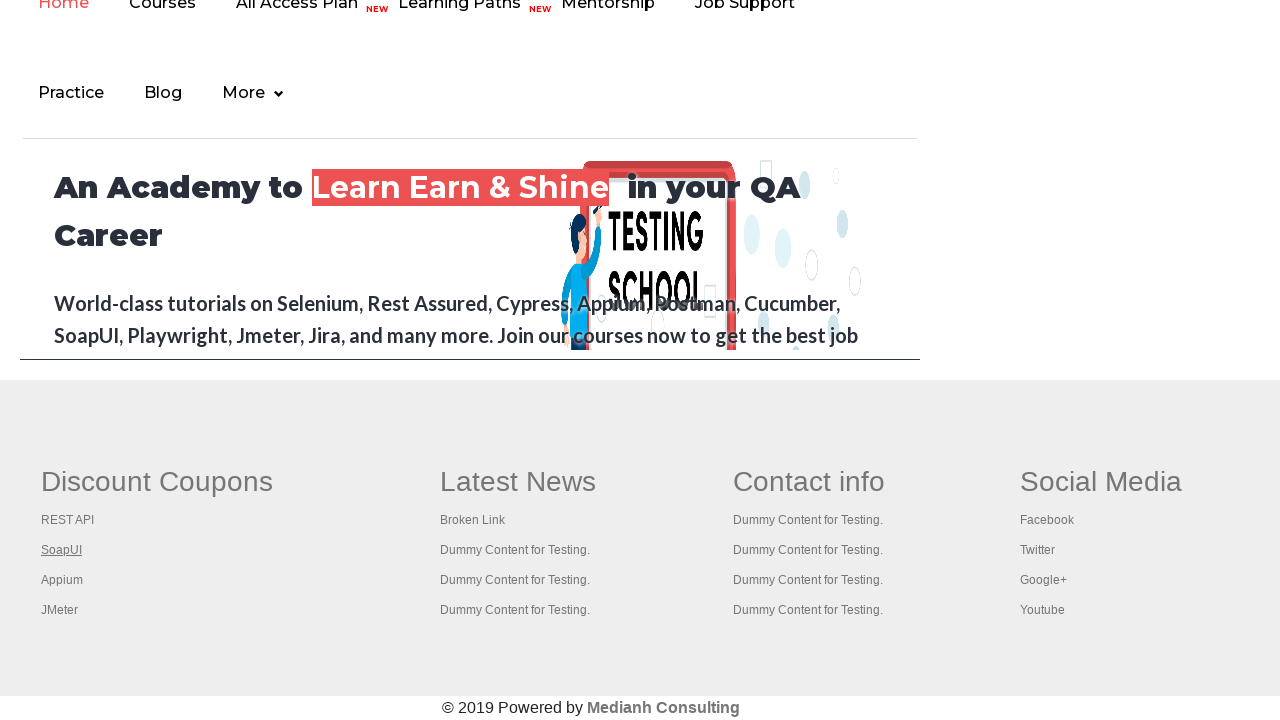

Pressed Ctrl/Cmd key down for link 3
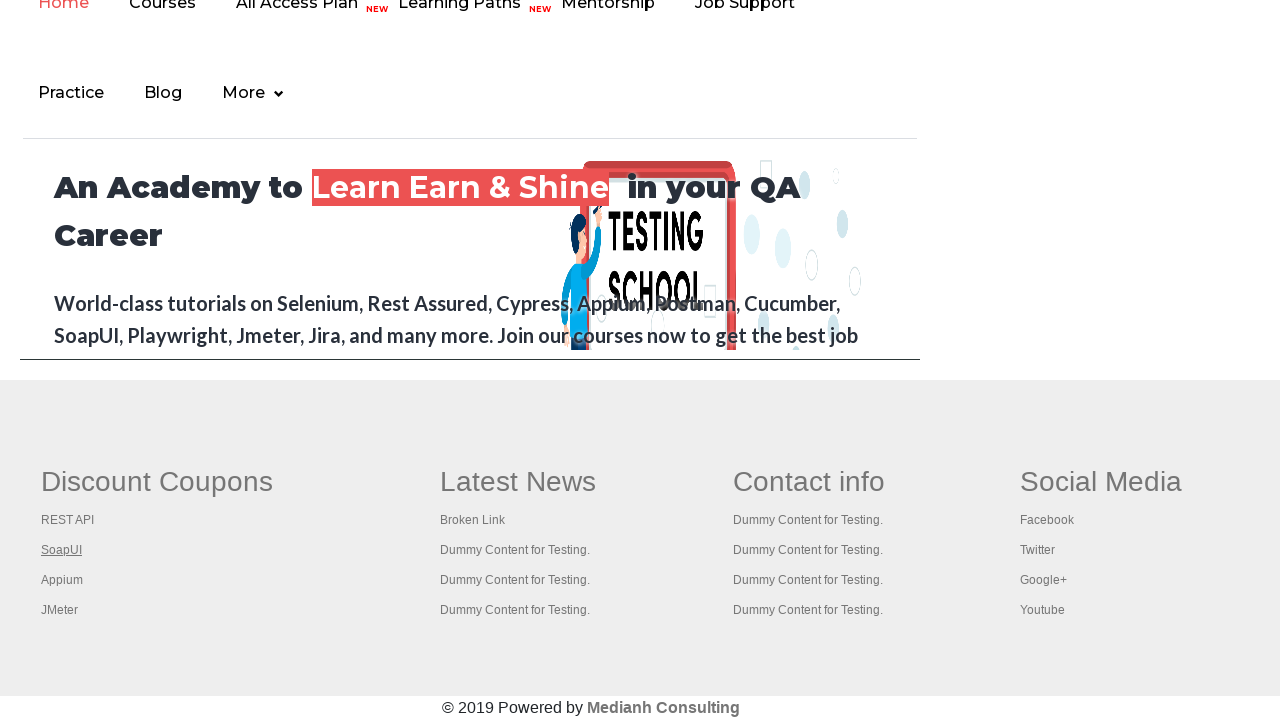

Clicked footer link 3 to open in new tab
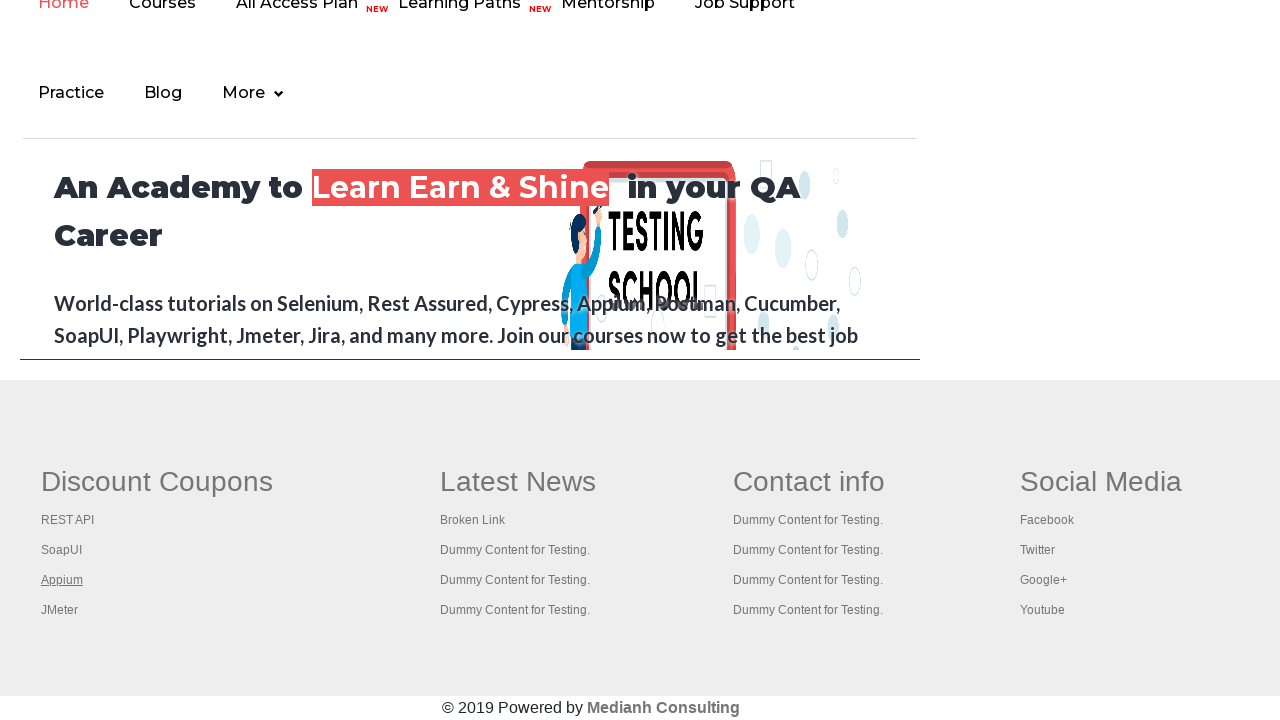

Released Ctrl/Cmd key after clicking link 3
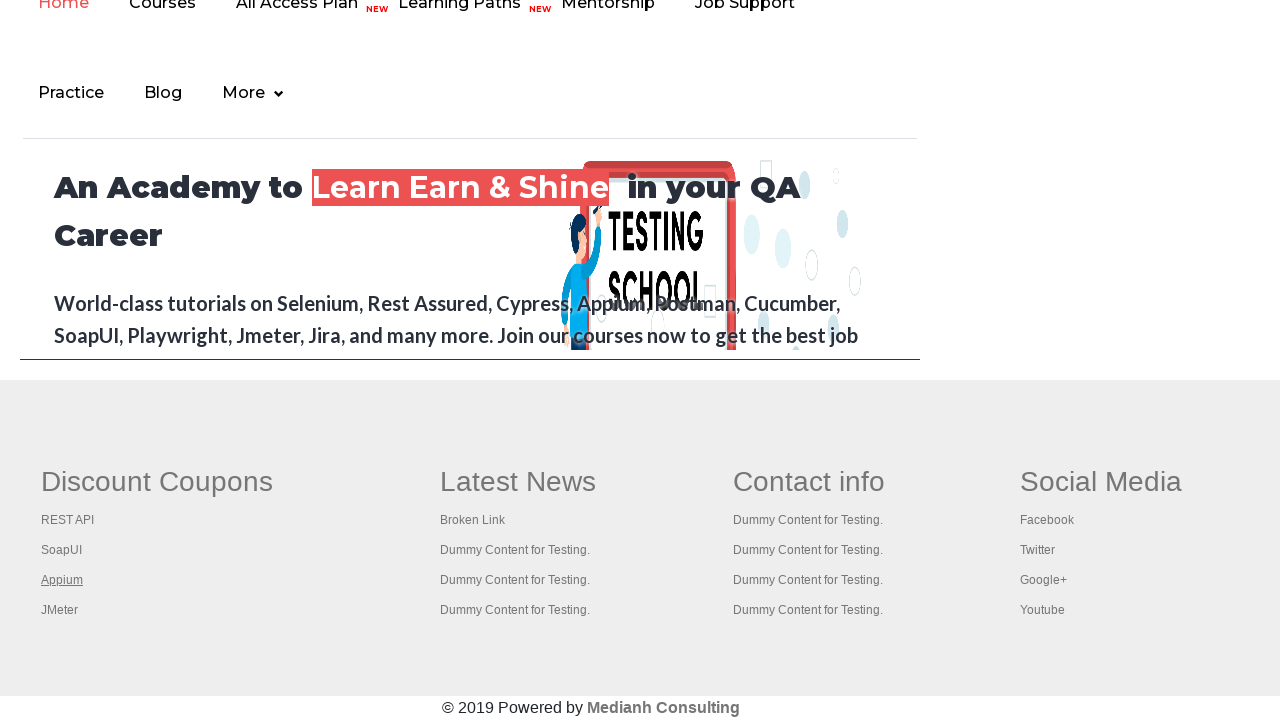

Pressed Ctrl/Cmd key down for link 4
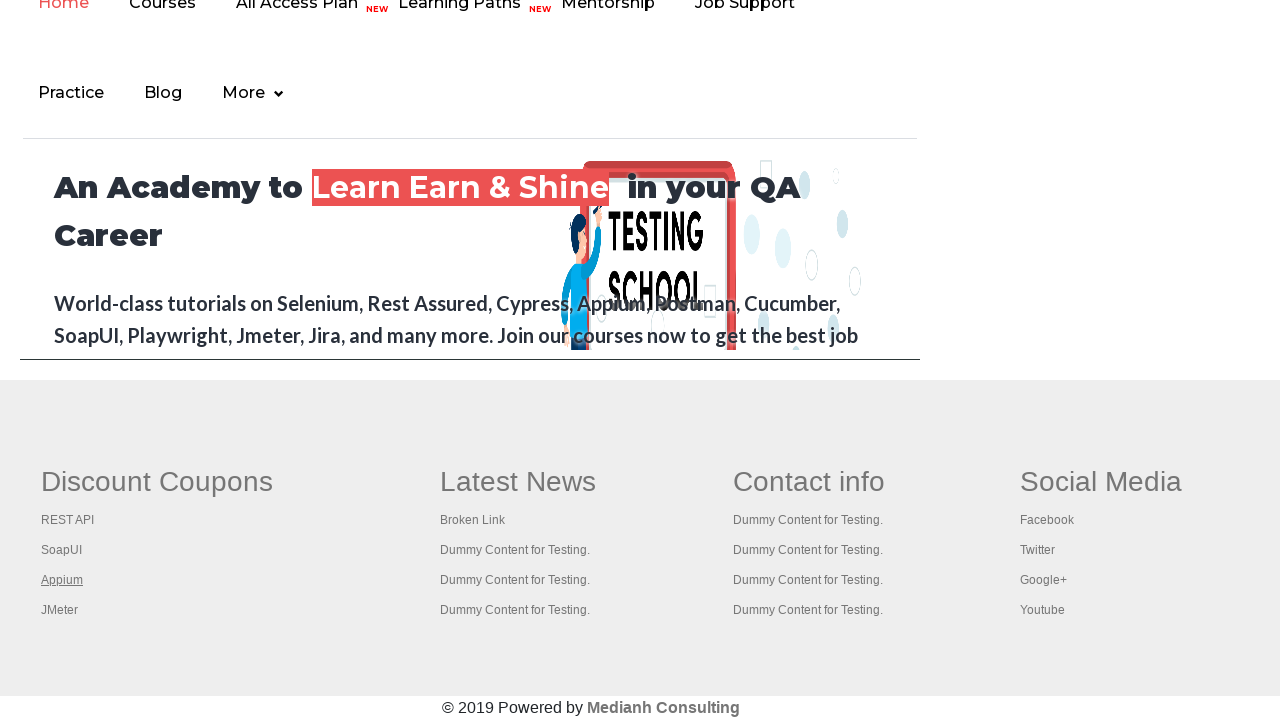

Clicked footer link 4 to open in new tab
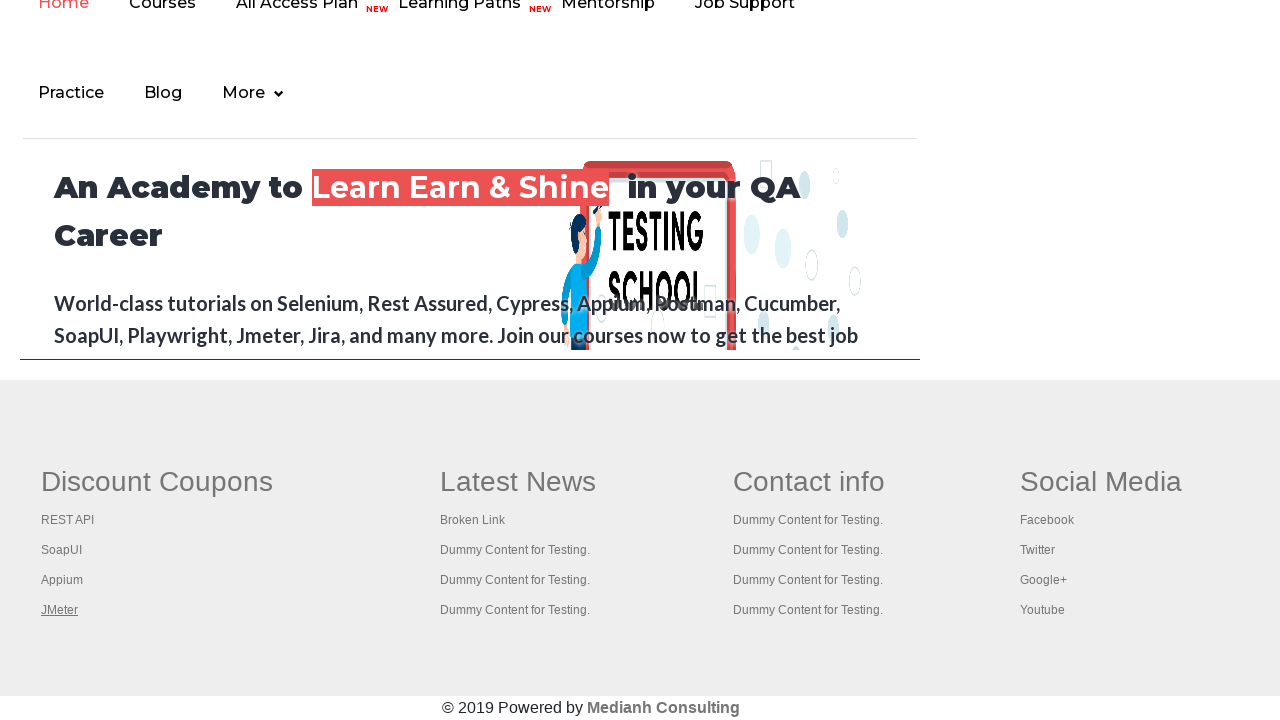

Released Ctrl/Cmd key after clicking link 4
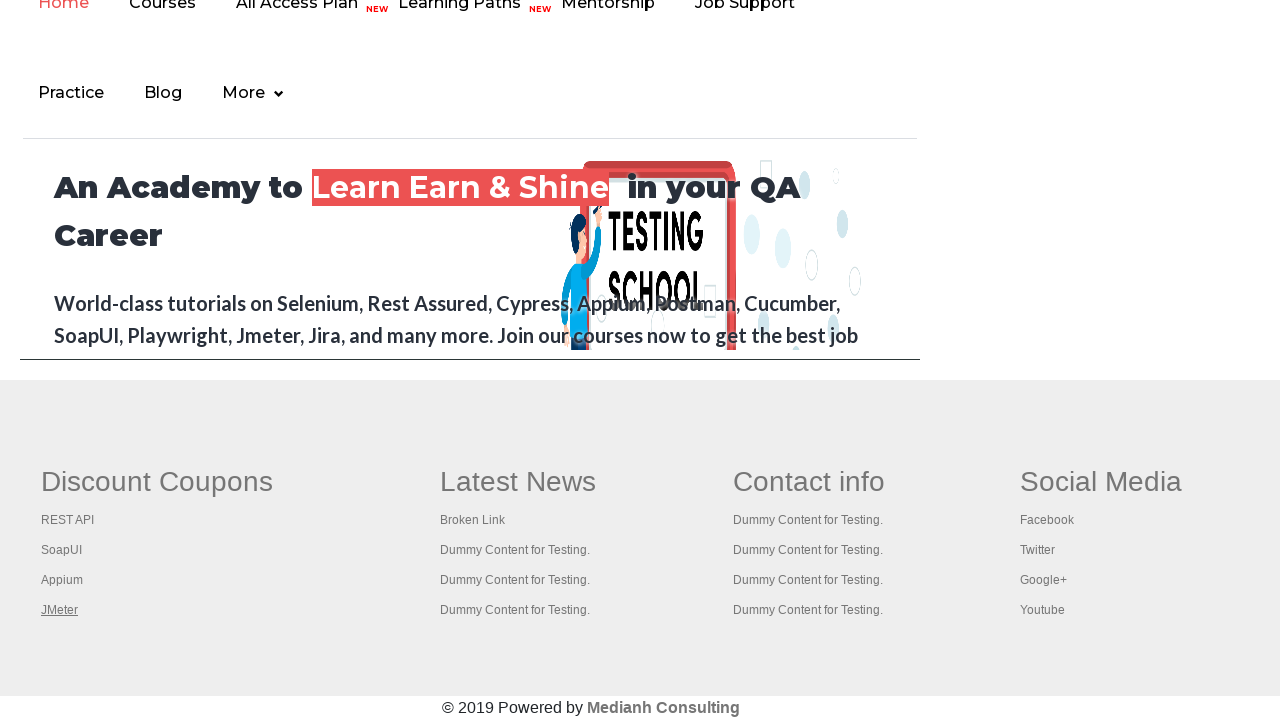

Waited 5 seconds for all new tabs to load
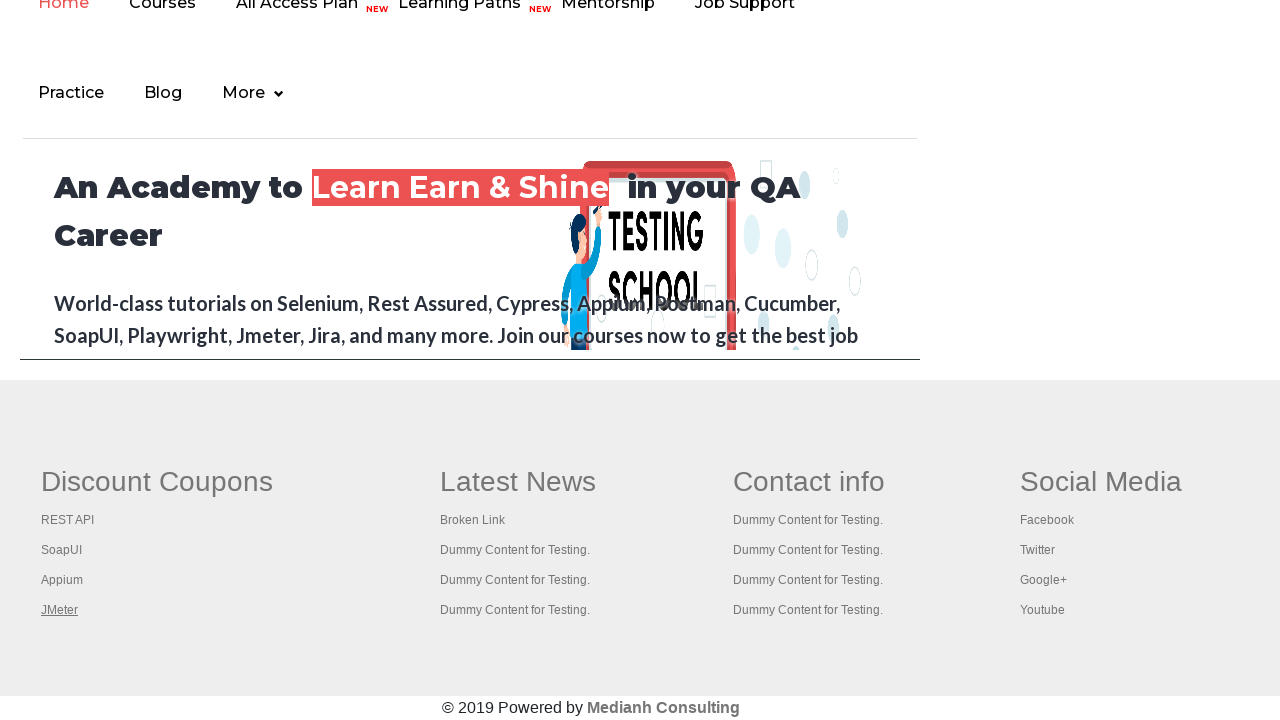

Retrieved all open pages/tabs: 5 total
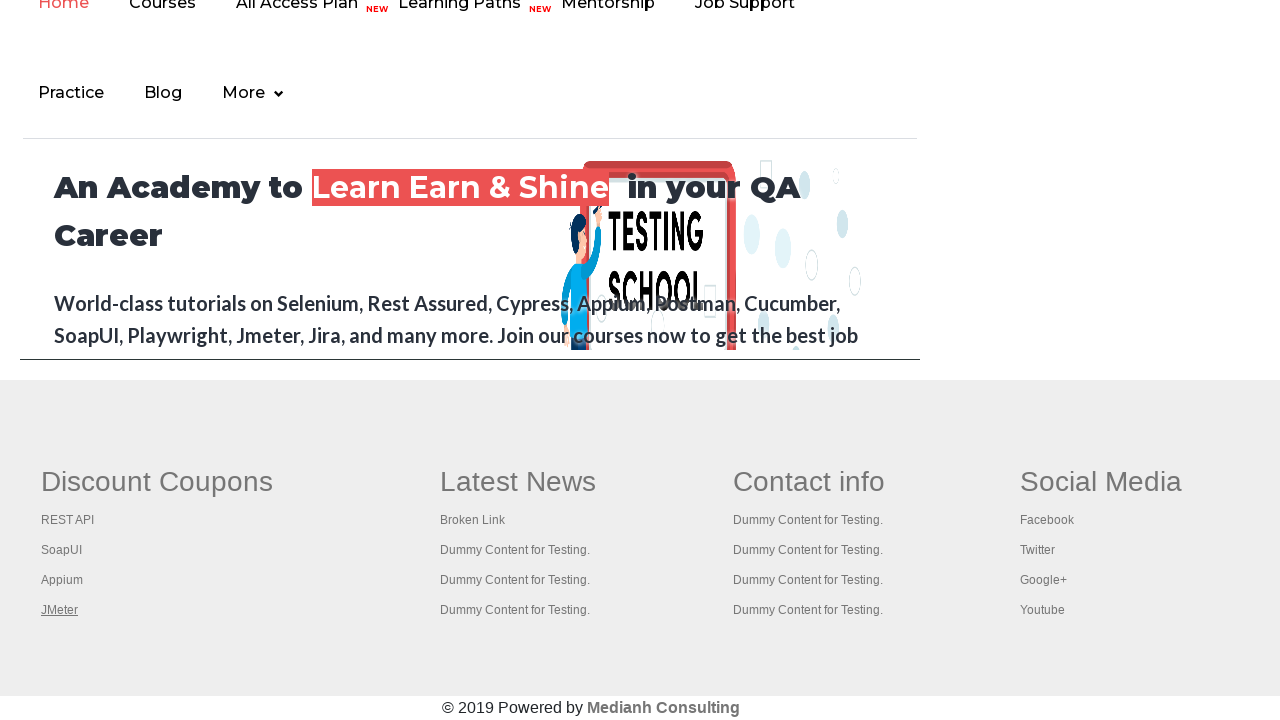

Verified page loaded with title: Practice Page
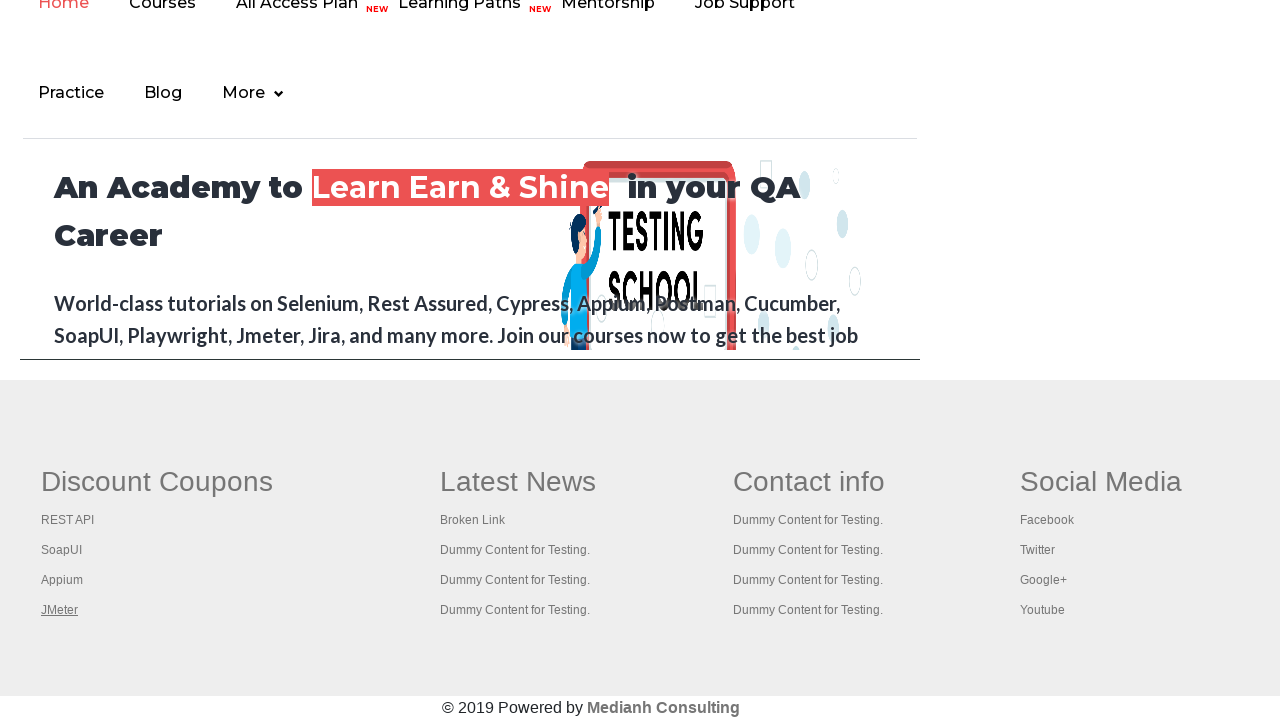

Verified page loaded with title: REST API Tutorial
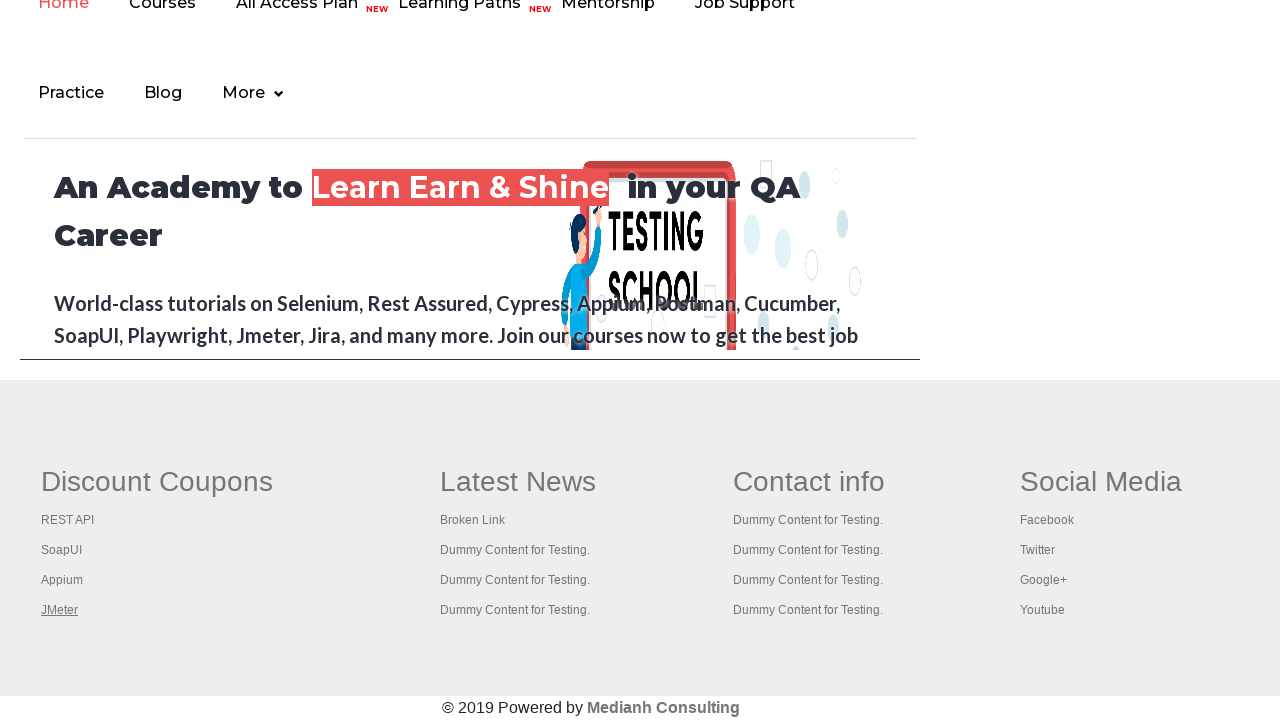

Verified page loaded with title: The World’s Most Popular API Testing Tool | SoapUI
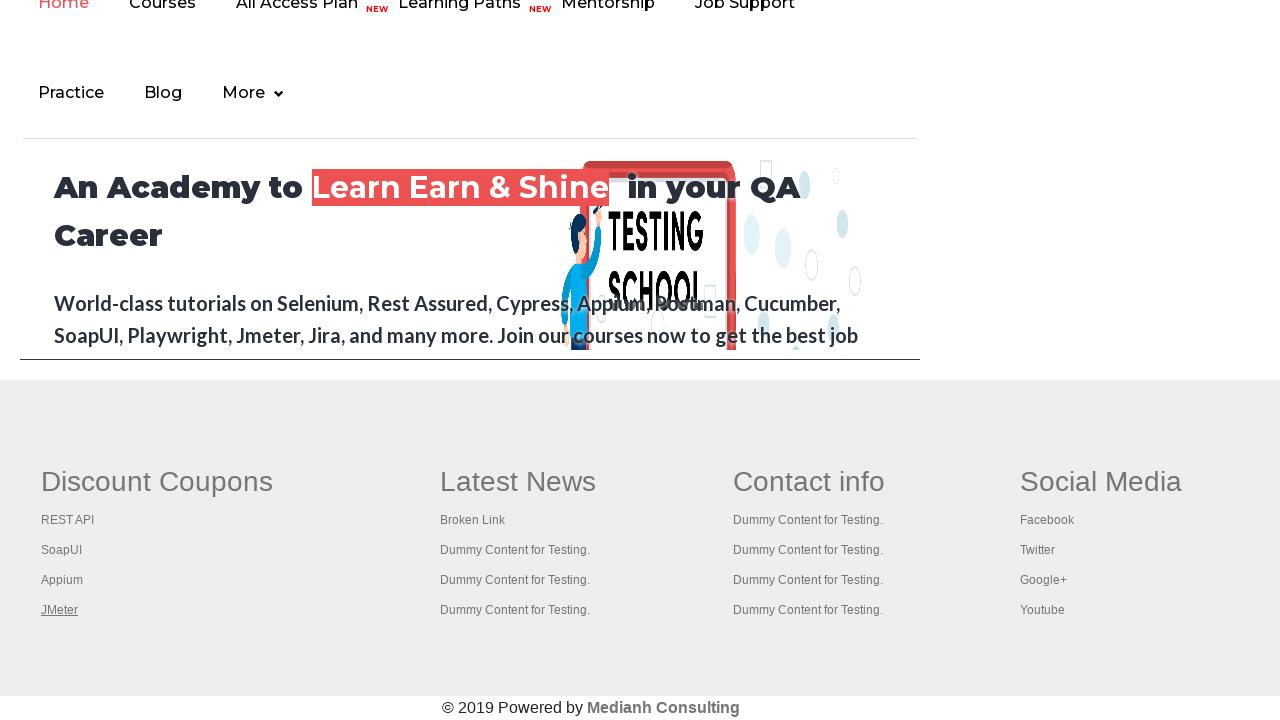

Verified page loaded with title: Appium tutorial for Mobile Apps testing | RahulShetty Academy | Rahul
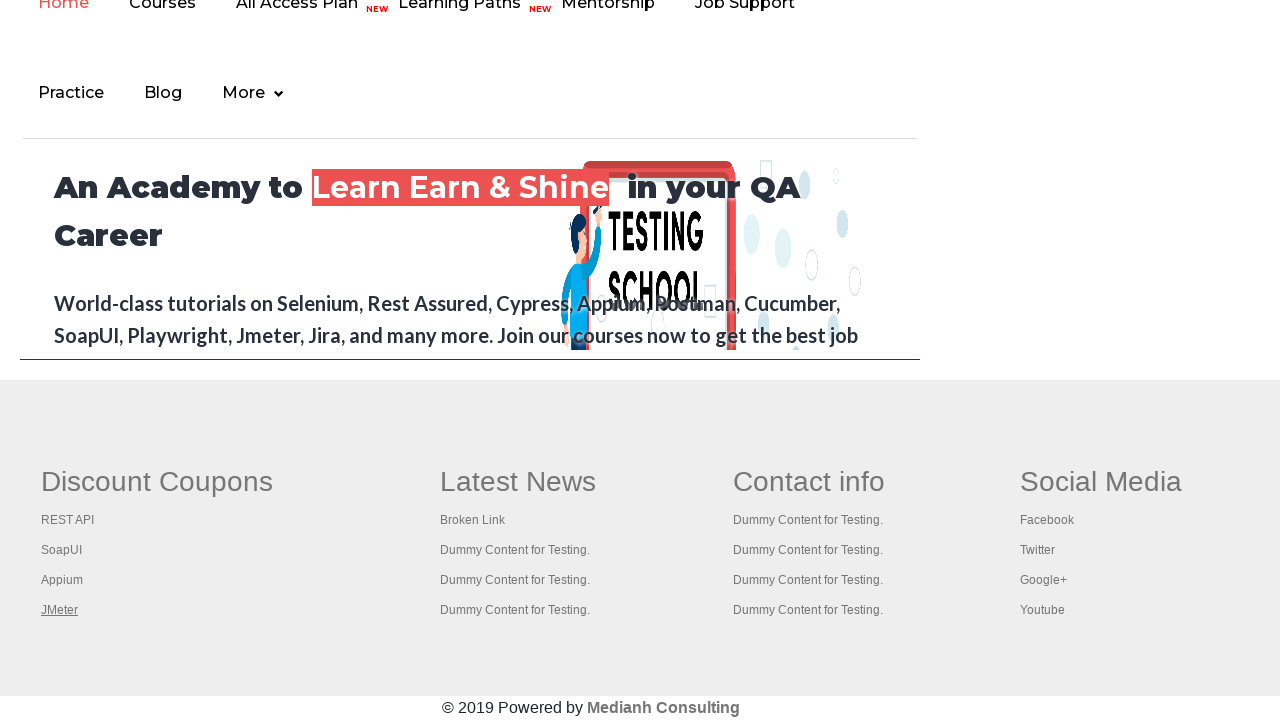

Verified page loaded with title: Apache JMeter - Apache JMeter™
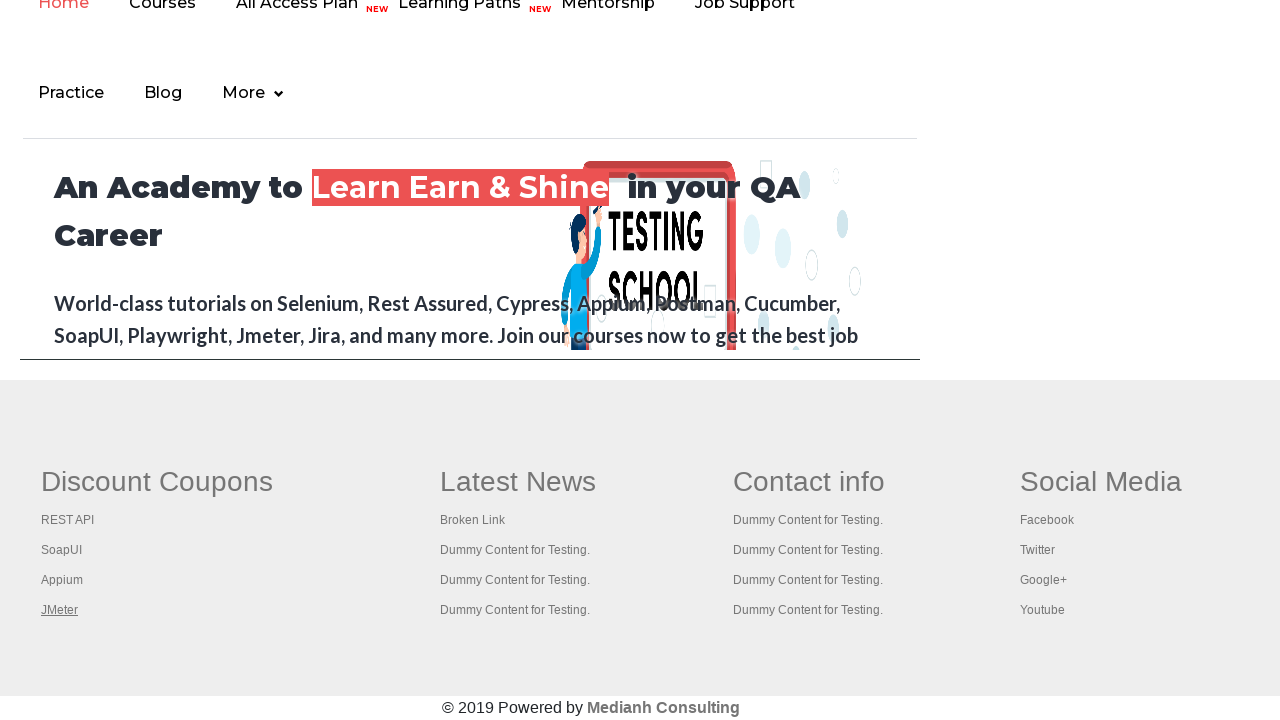

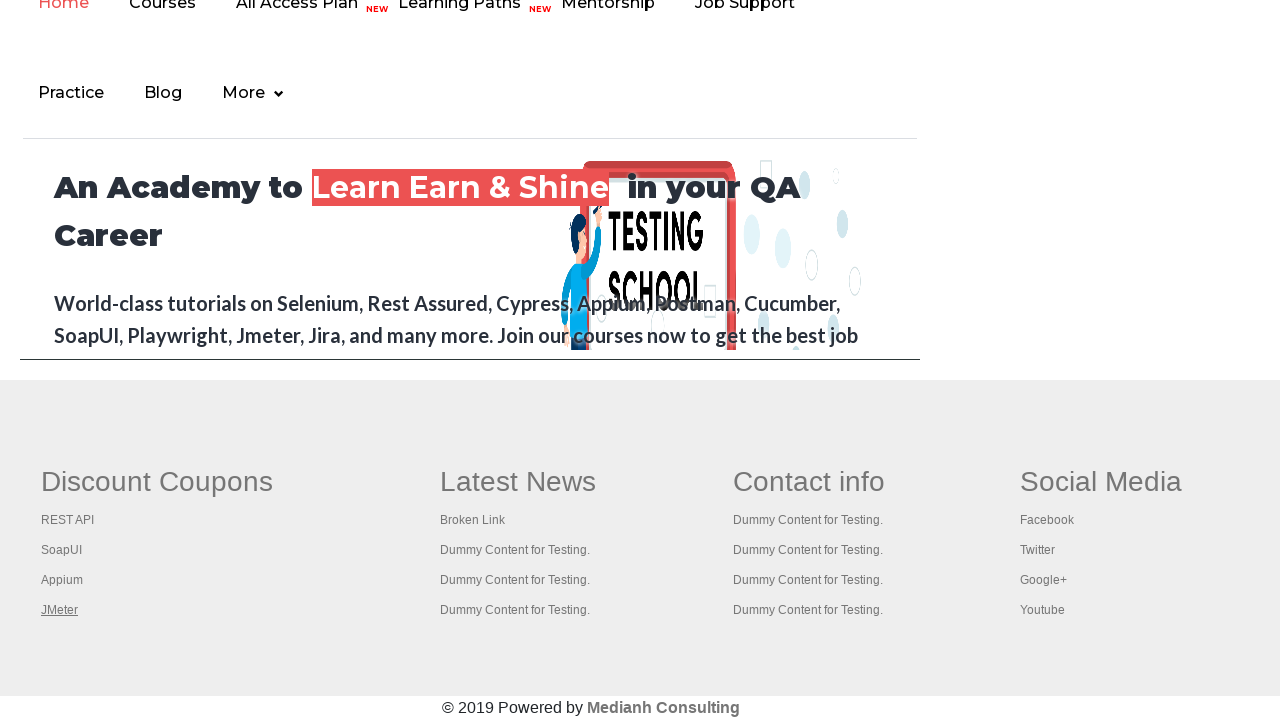